Tests dynamic loading by clicking a start button and verifying the "Hello World!" text appears after loading

Starting URL: https://automationfc.github.io/dynamic-loading/

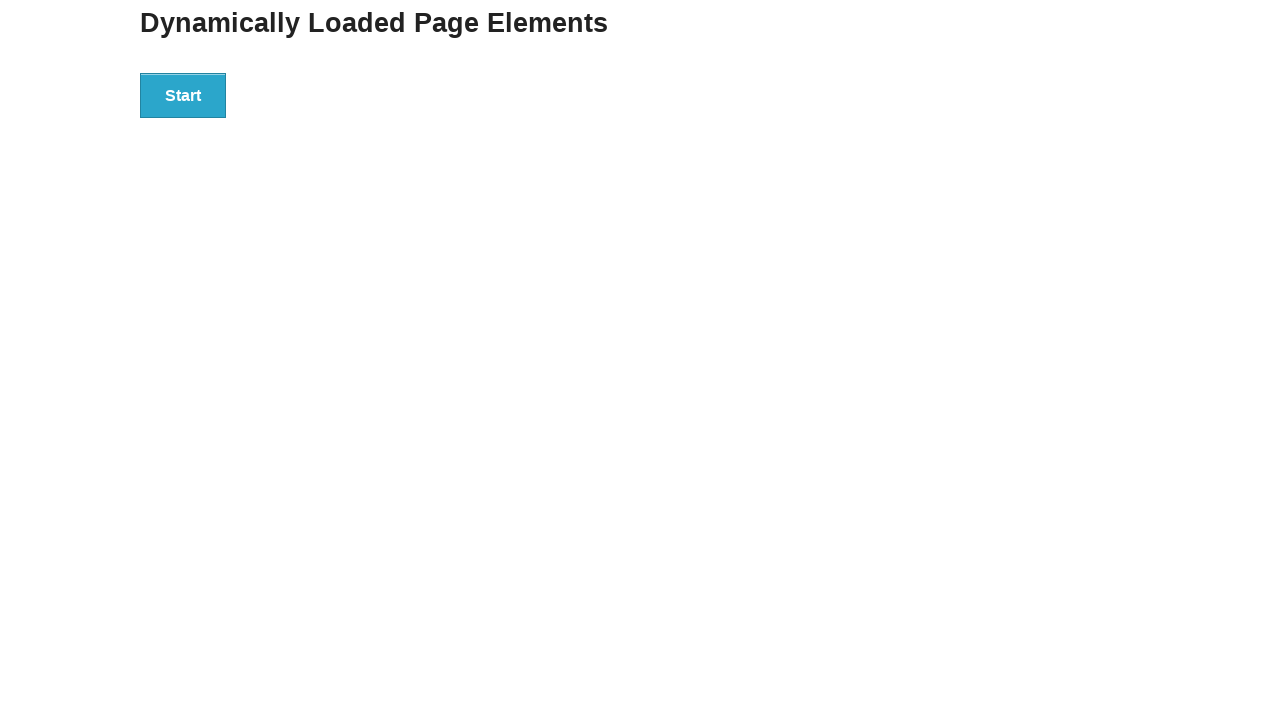

Clicked the start button to trigger dynamic loading at (183, 95) on div#start>button
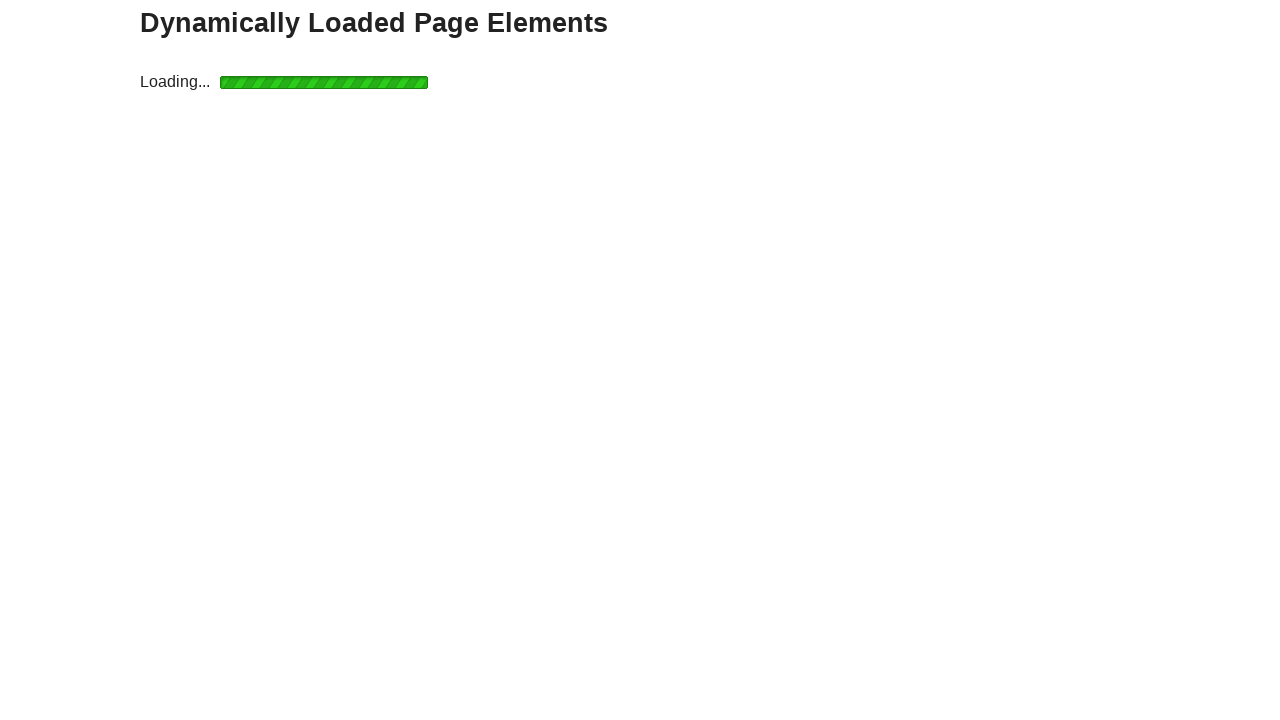

Waited for the loading to complete and 'Hello World!' text to appear
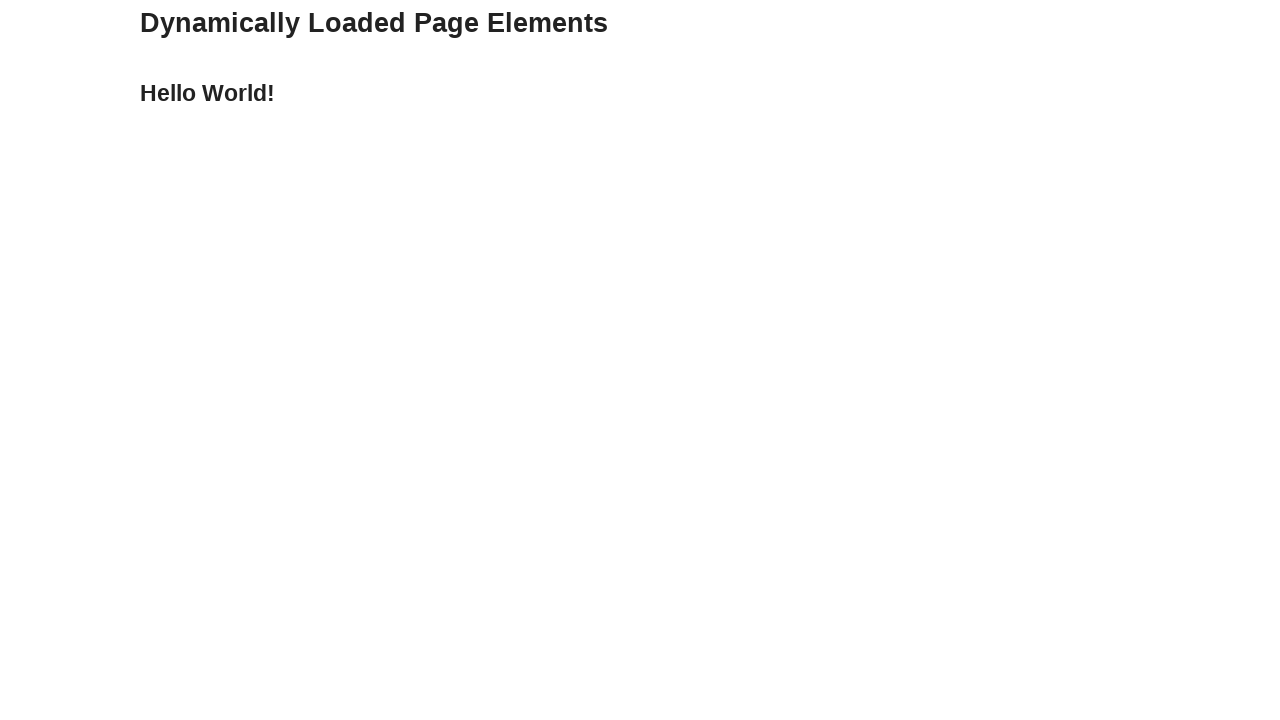

Verified that the text content is 'Hello World!'
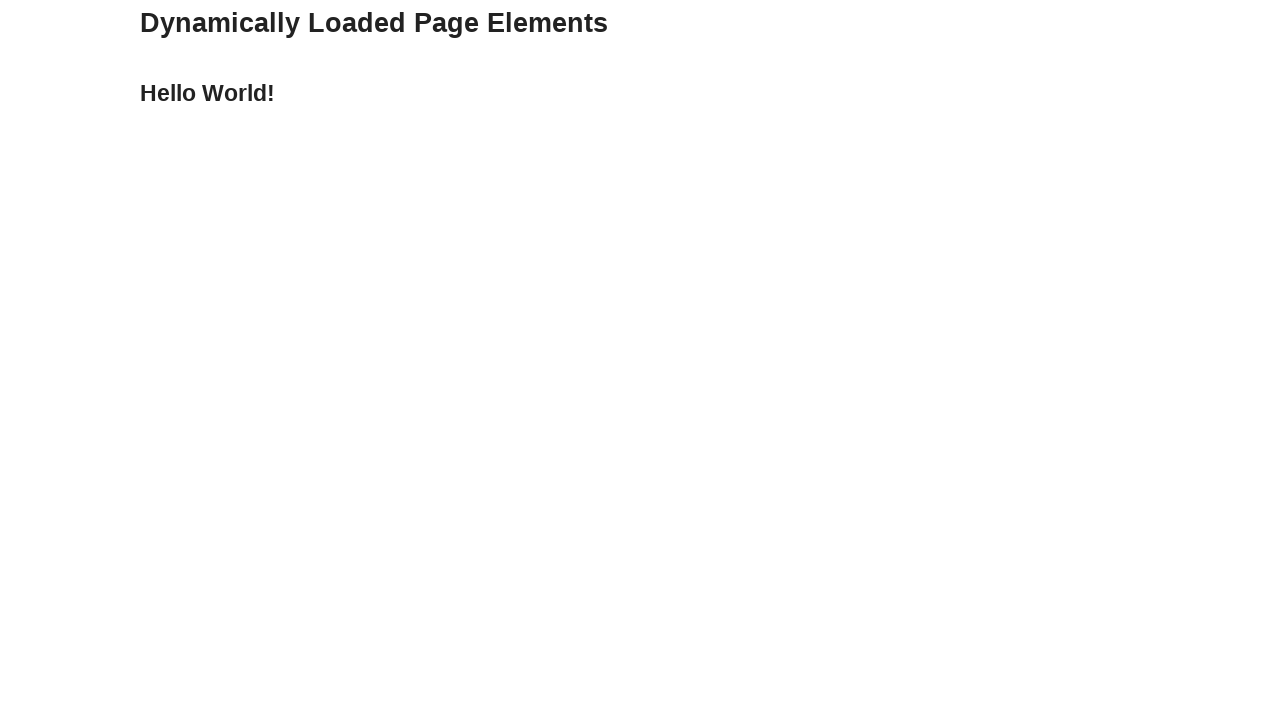

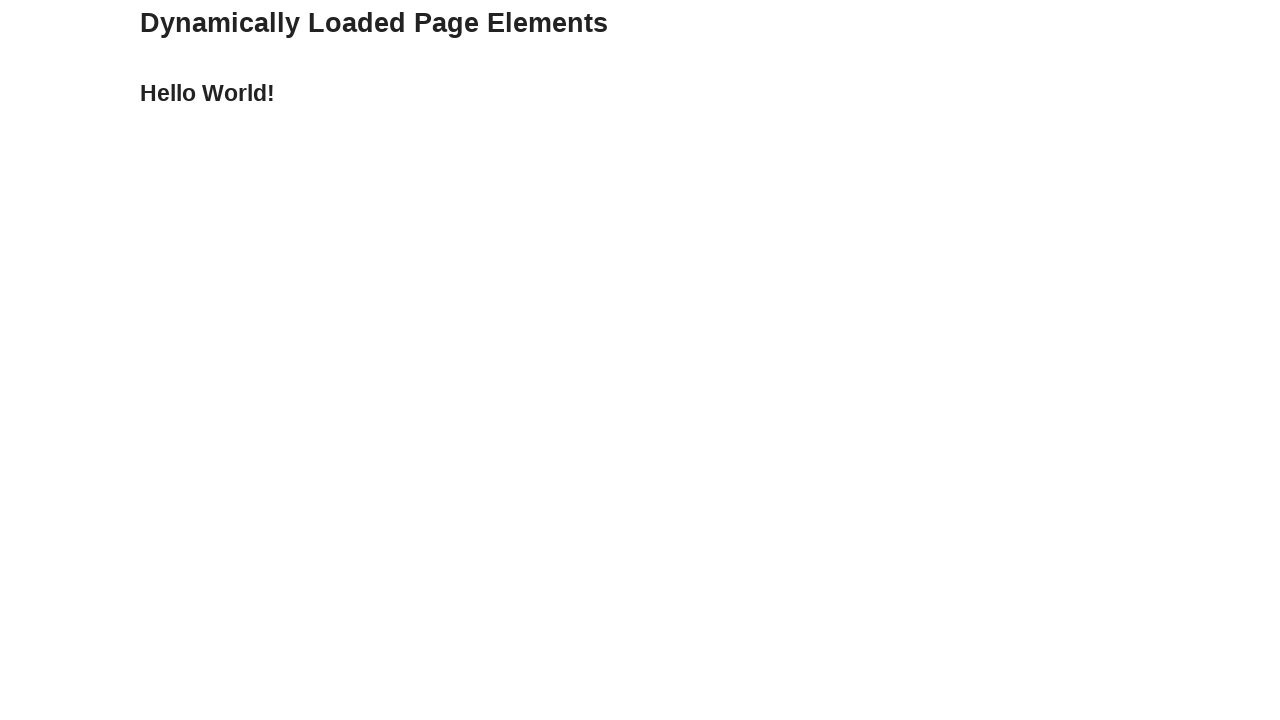